Verifies that a group page displays the group name, description, and share functionality, then tests copying the share link

Starting URL: https://social.muzz.com/en-GB/group/gro_2YnhkQP6rqmOIye8InEL0cuKsyg/

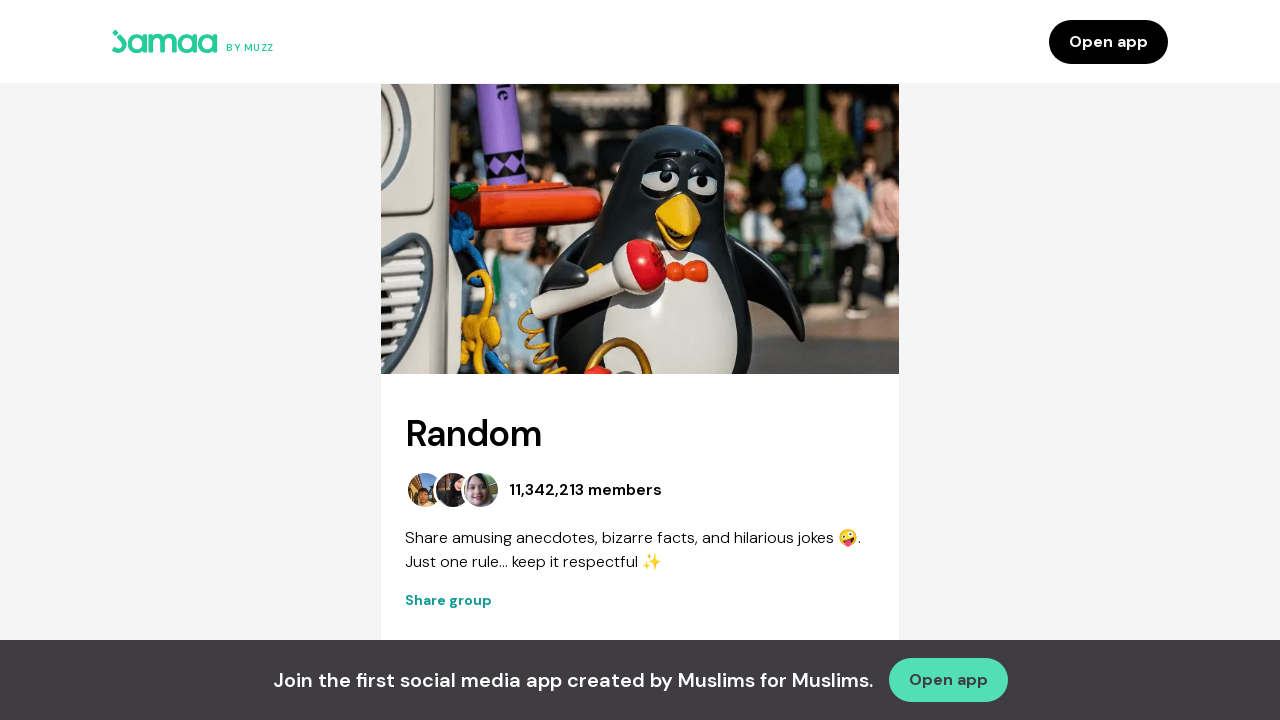

Verified group name 'Random' is visible
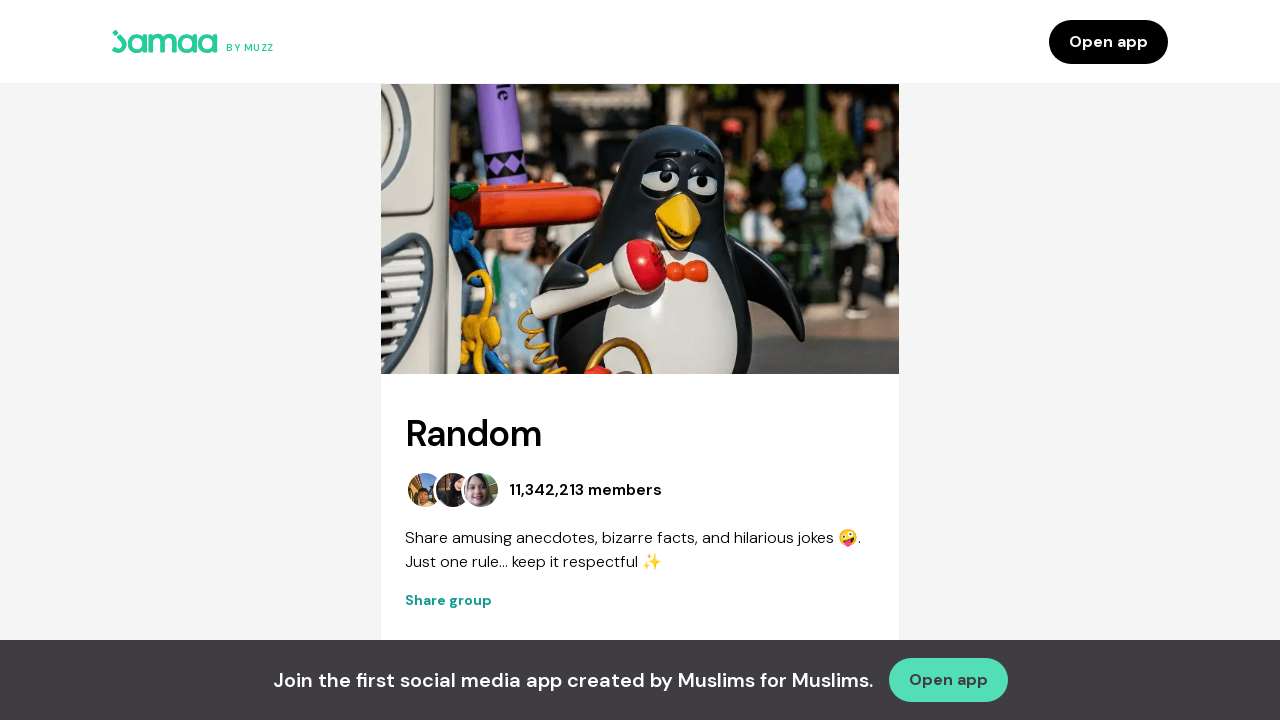

Verified group description is visible
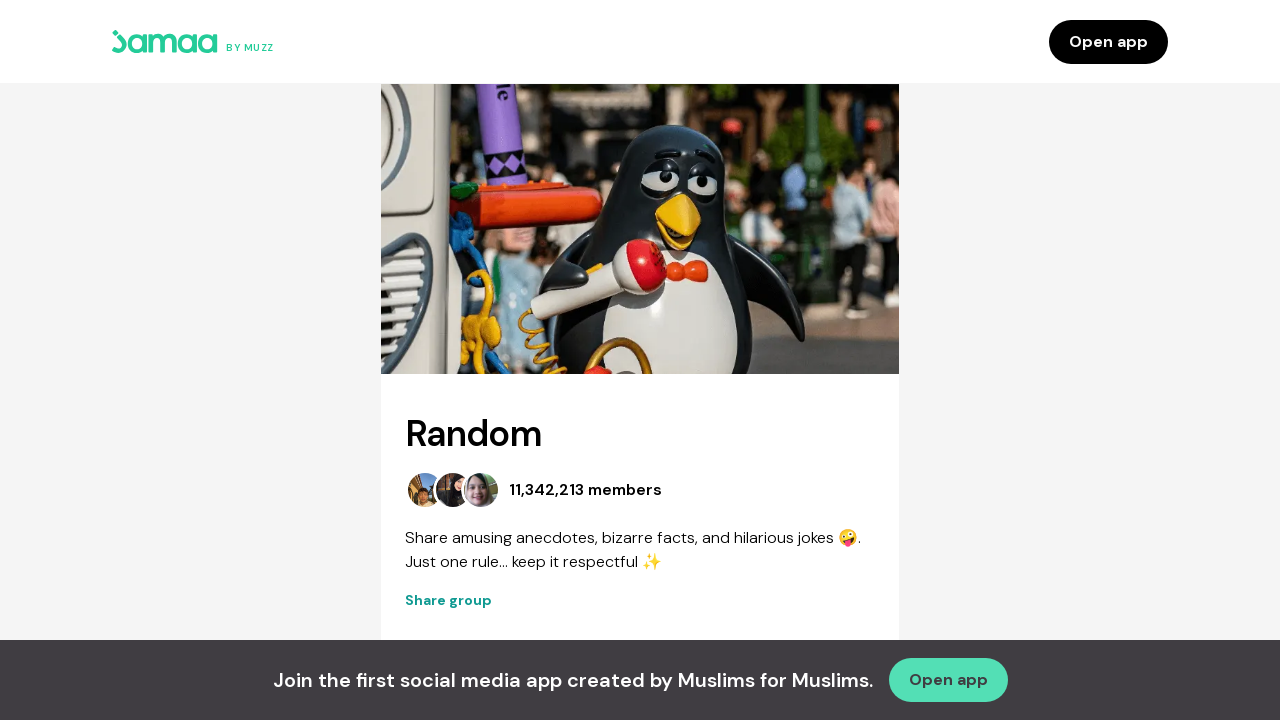

Verified 'Share group' text is visible
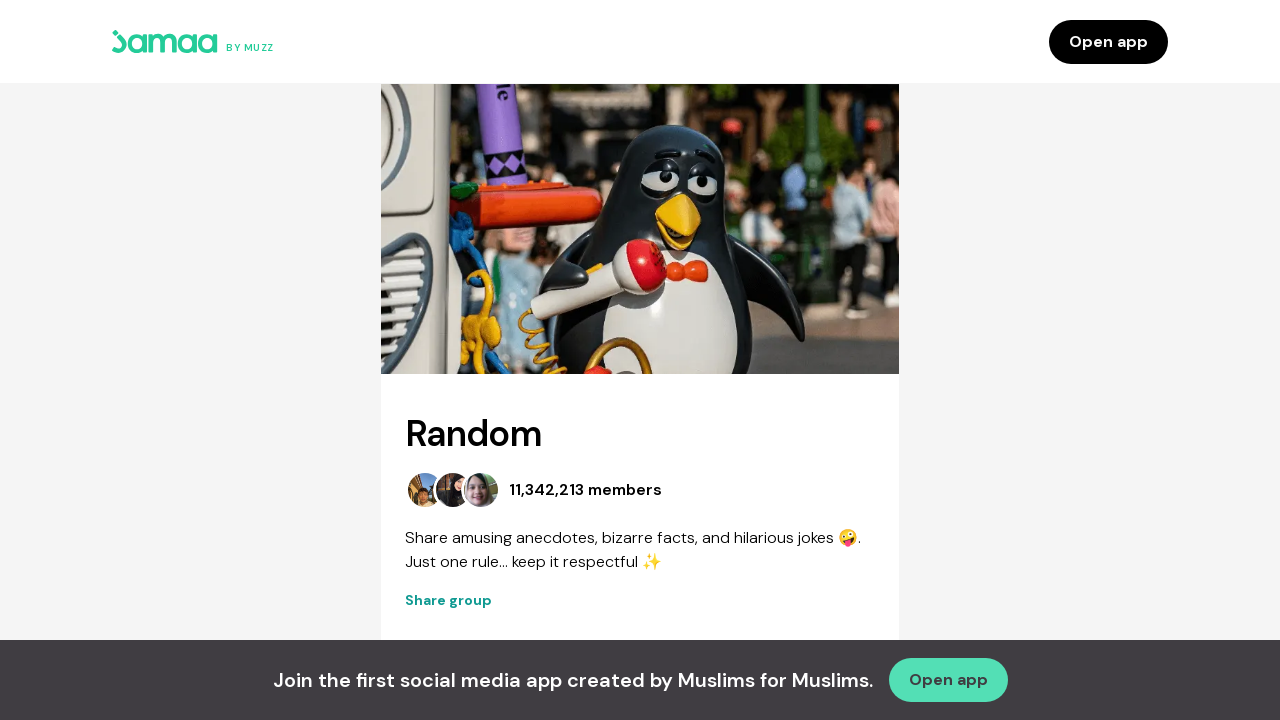

Clicked 'Share group' button at (640, 600) on internal:text="Share group"i
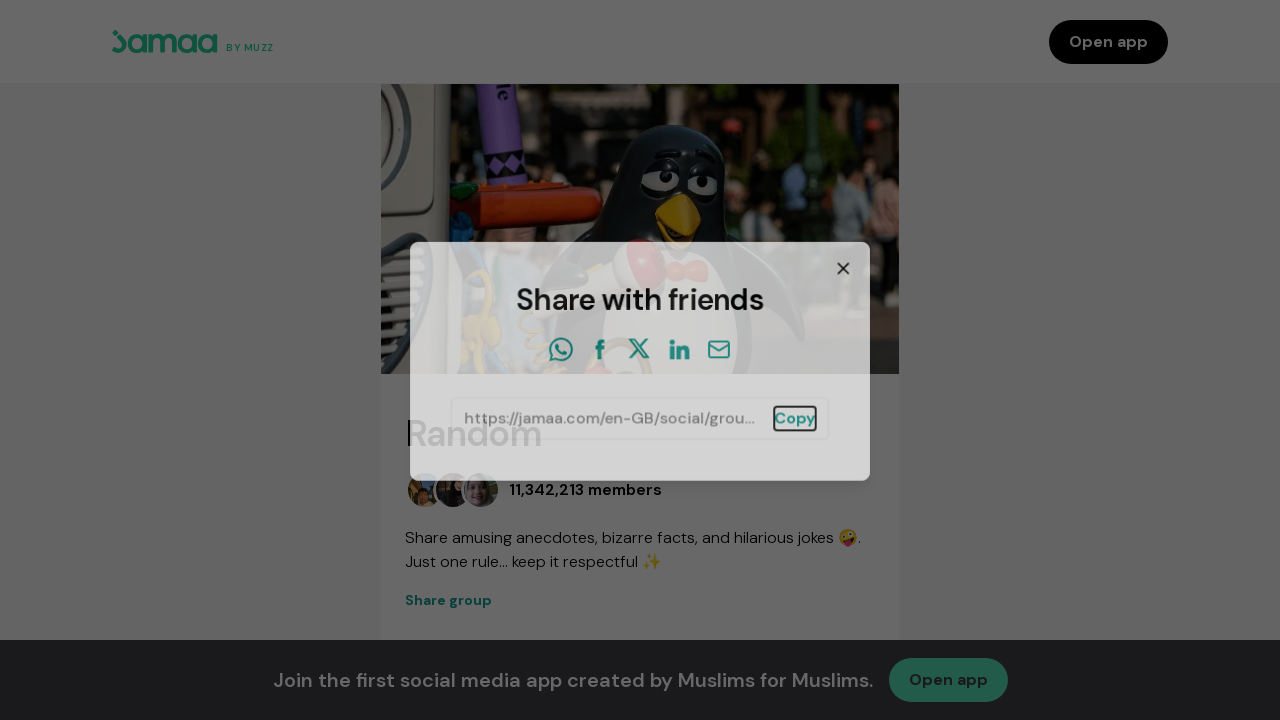

Clicked 'Copy' button to copy share link at (797, 418) on internal:role=button[name="Copy"i]
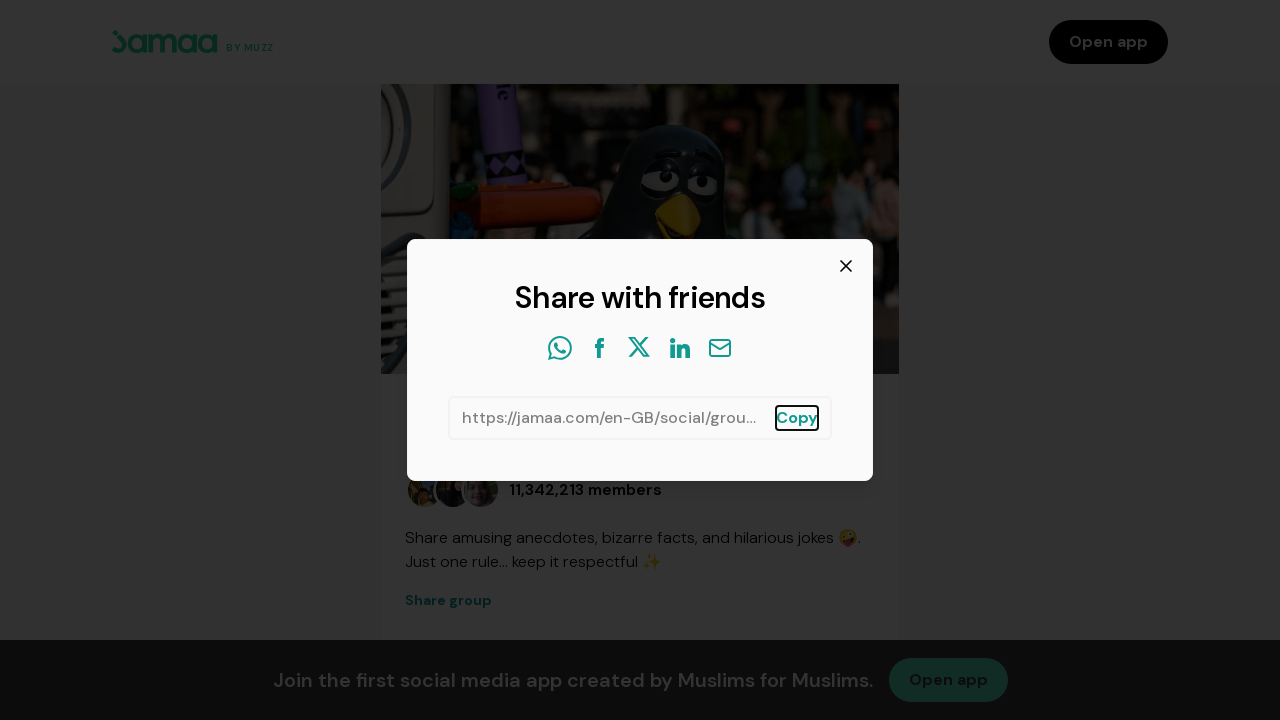

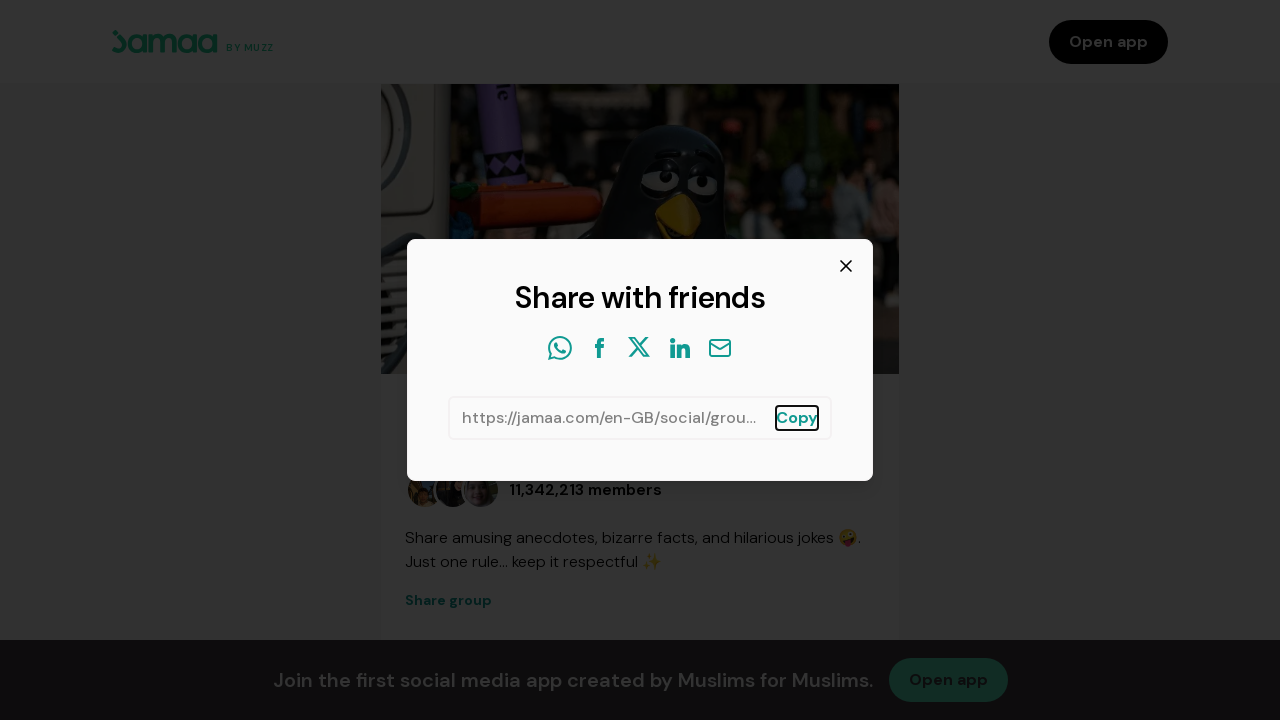